Tests browser window handle functionality by clicking links that open new windows (Privacy and Help), then switches to and verifies the third window.

Starting URL: https://accounts.google.com/signup/v2/createaccount?flowName=GlifWebSignIn&flowEntry=SignUp

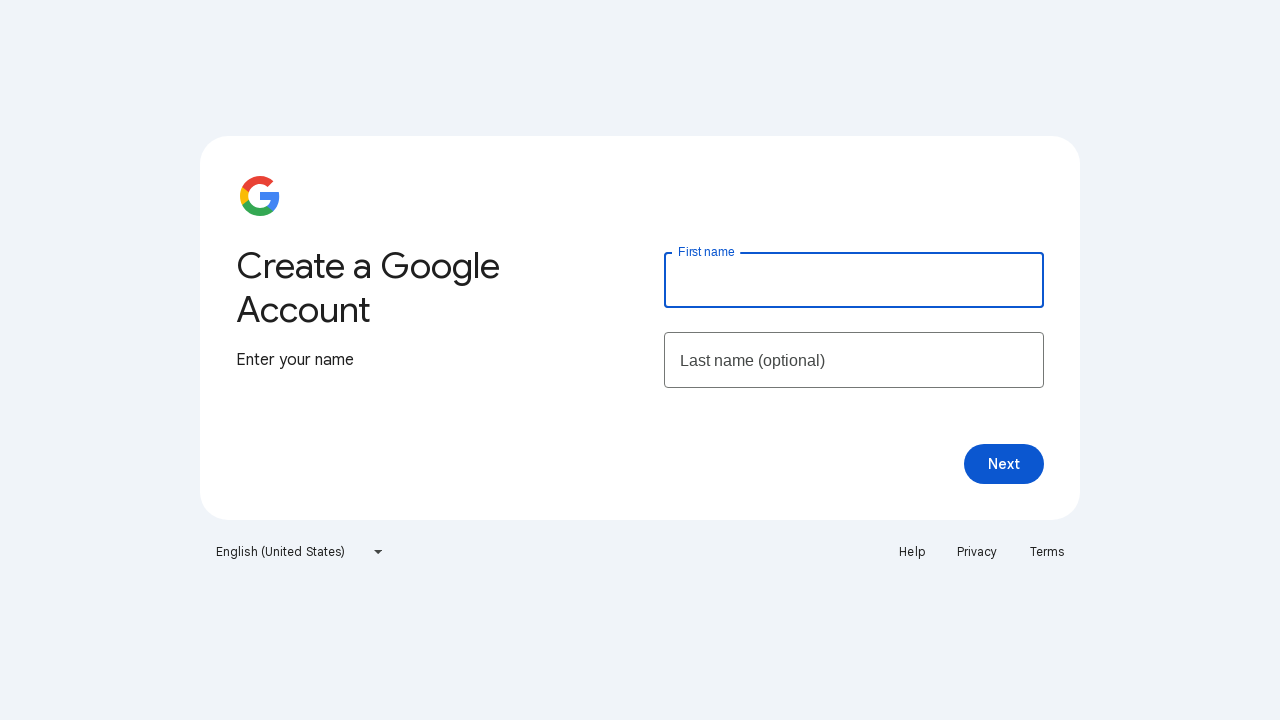

Clicked Privacy link, new window opened at (977, 552) on xpath=//a[normalize-space()='Privacy']
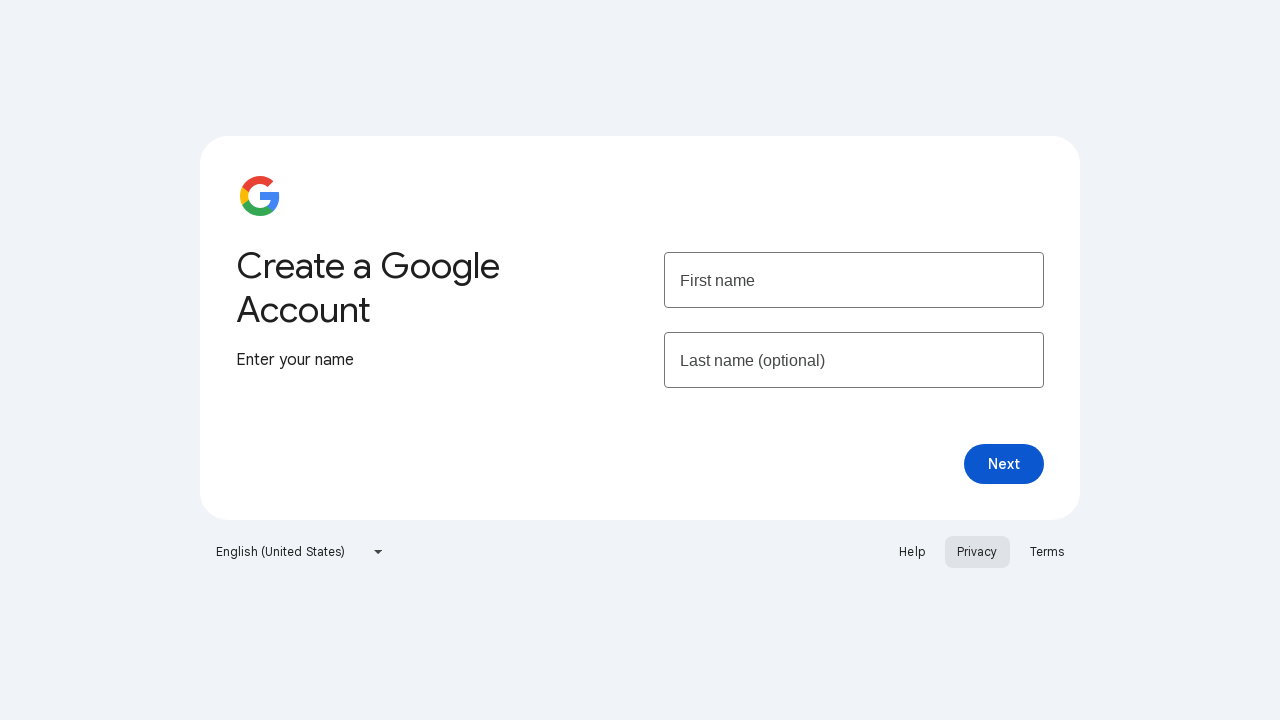

Clicked Help link, another new window opened at (912, 552) on xpath=//a[normalize-space()='Help']
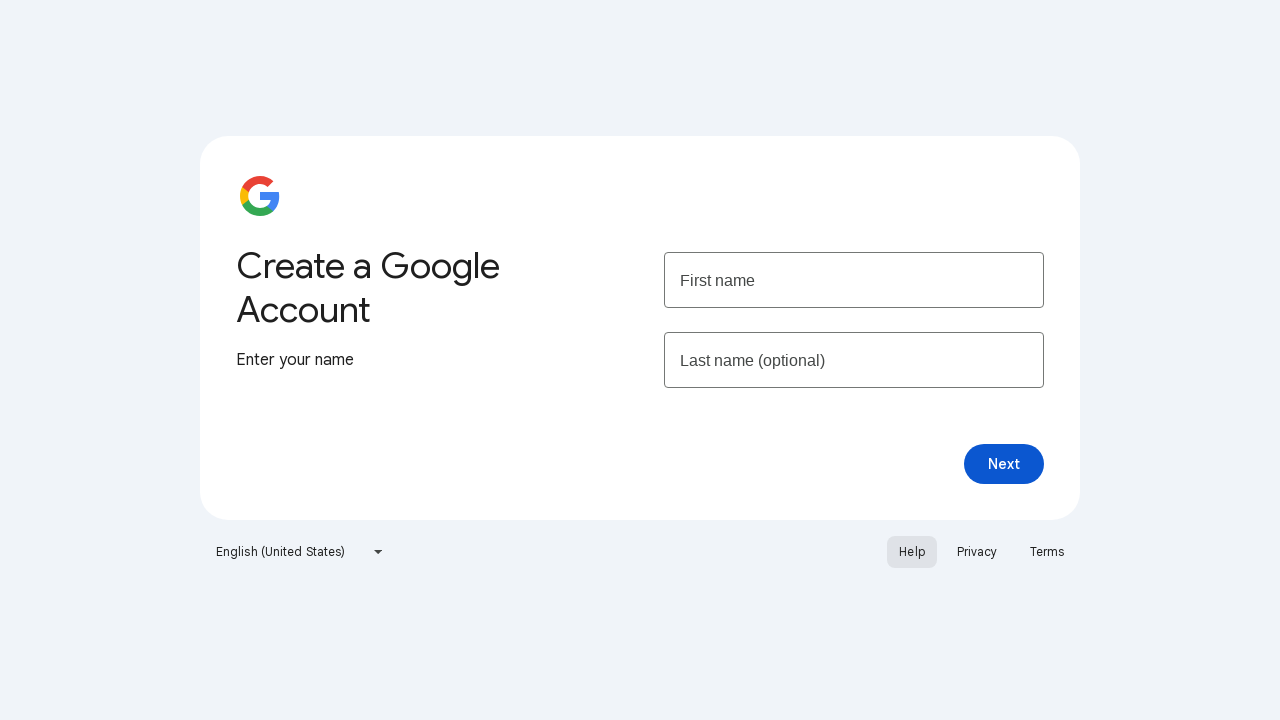

Help page loaded
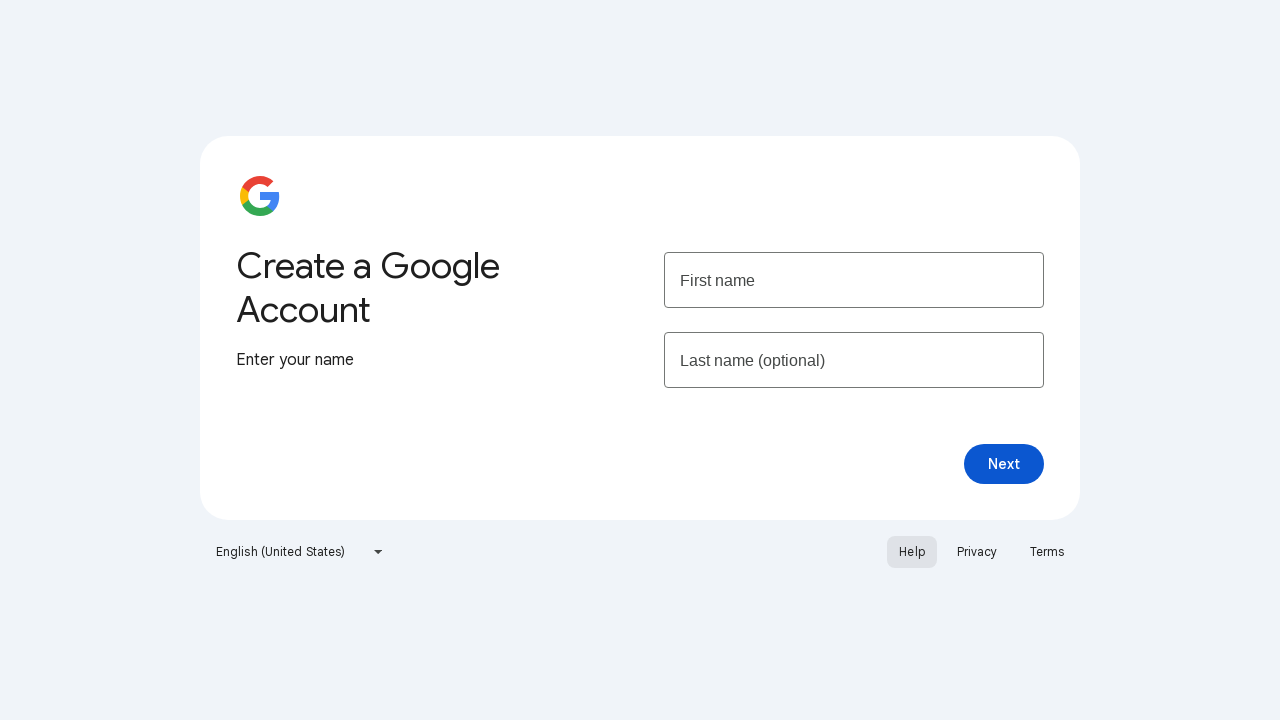

Retrieved all pages from context
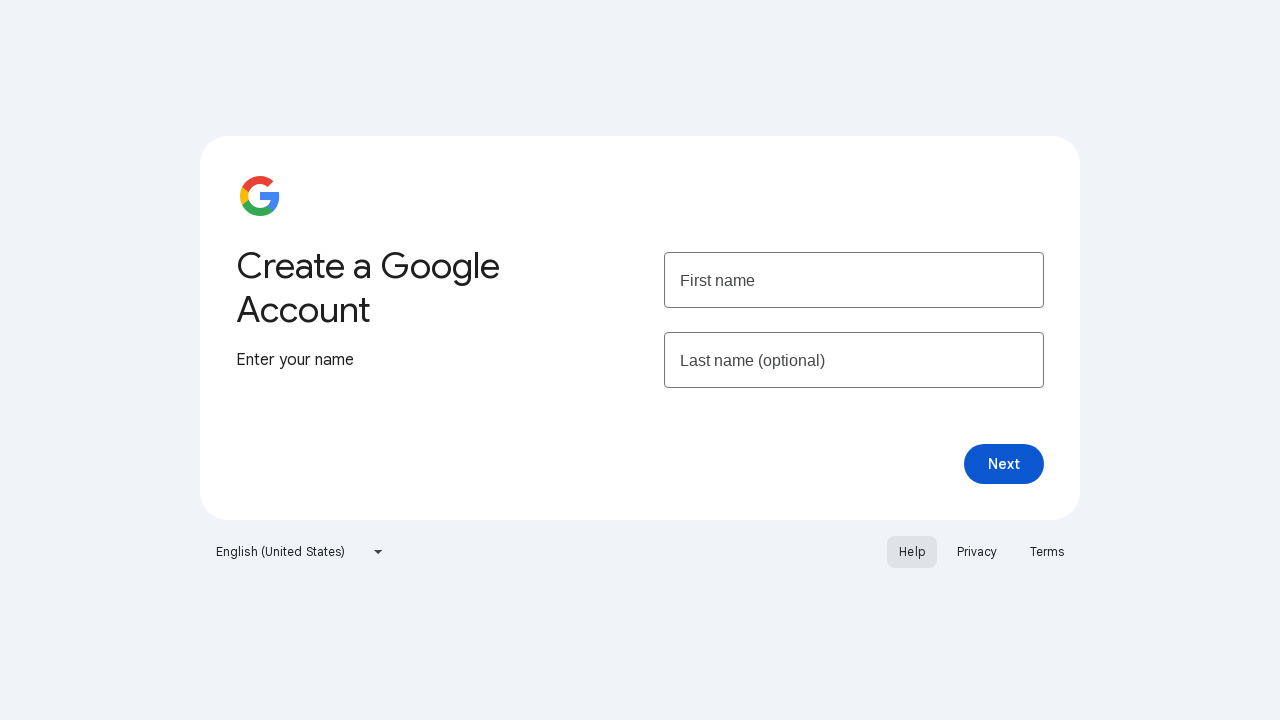

Selected third window from all pages
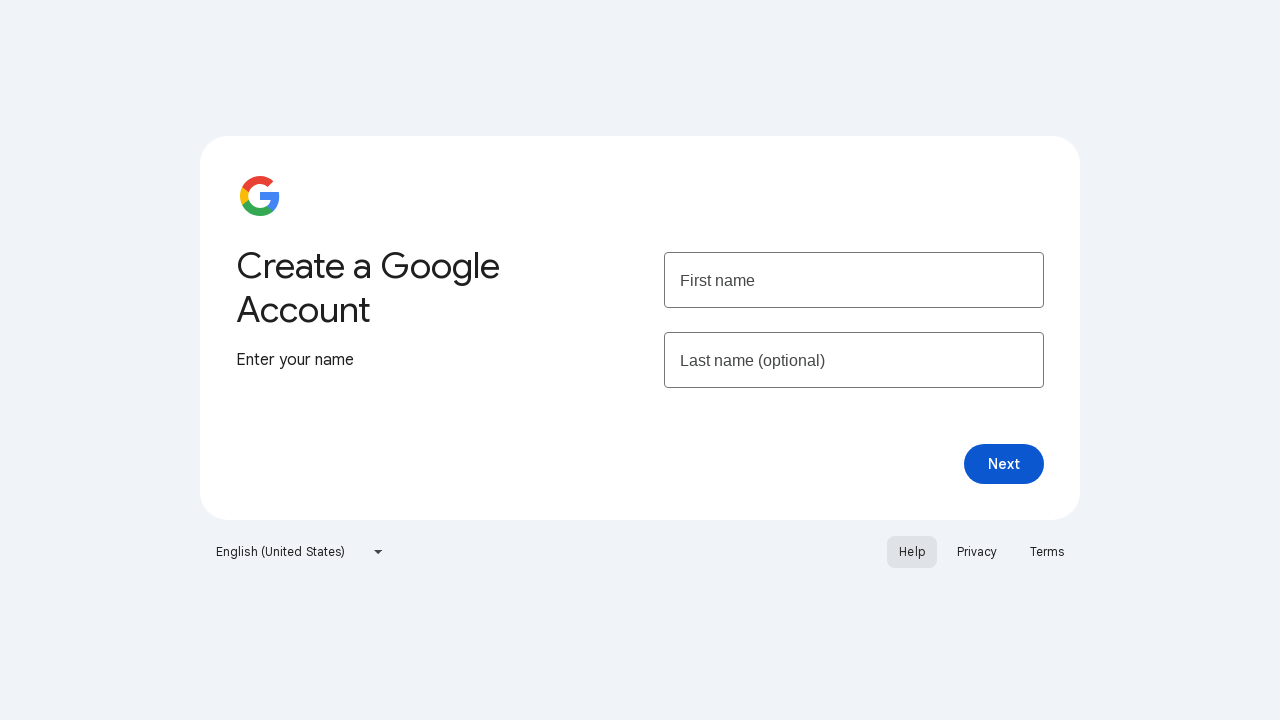

Brought third window to front
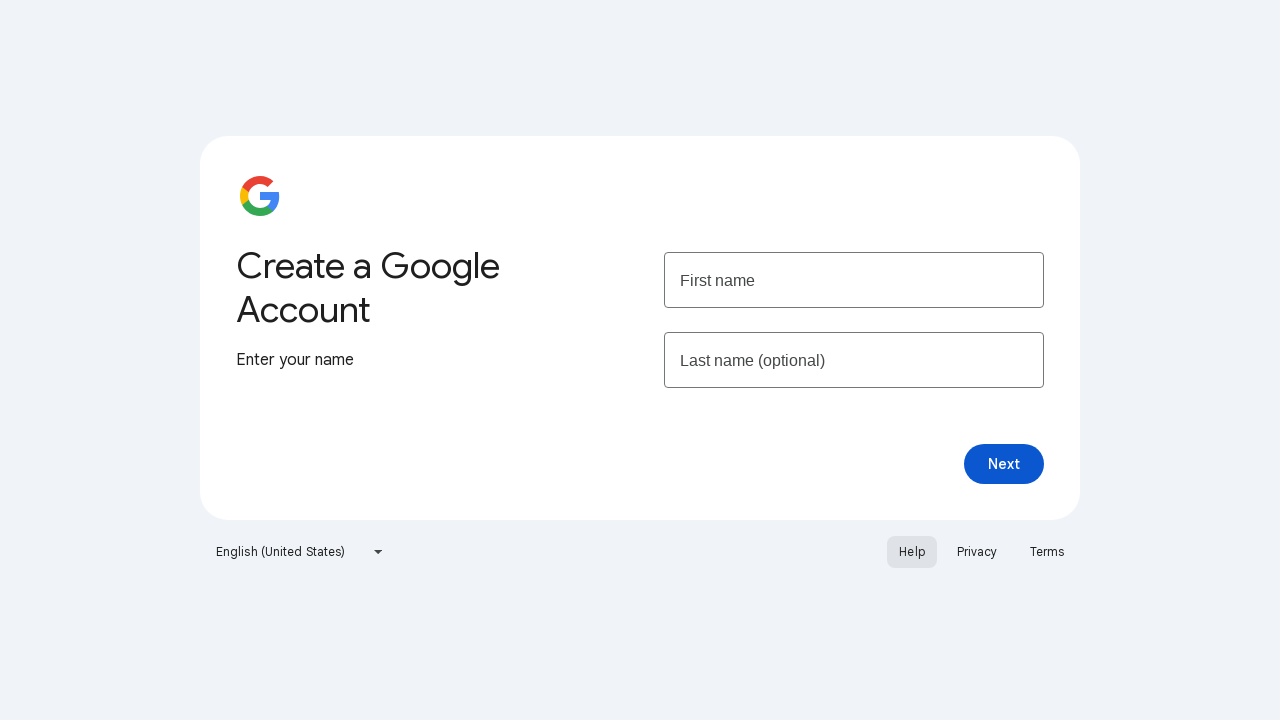

Third window fully loaded
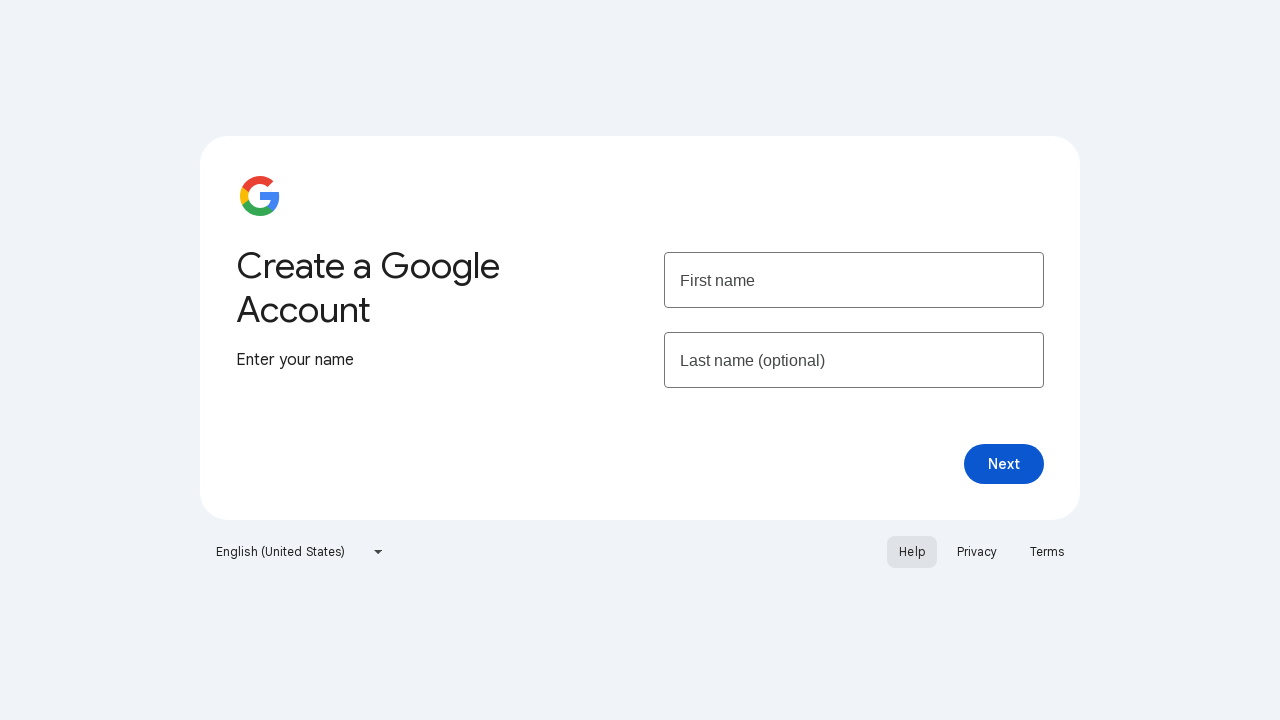

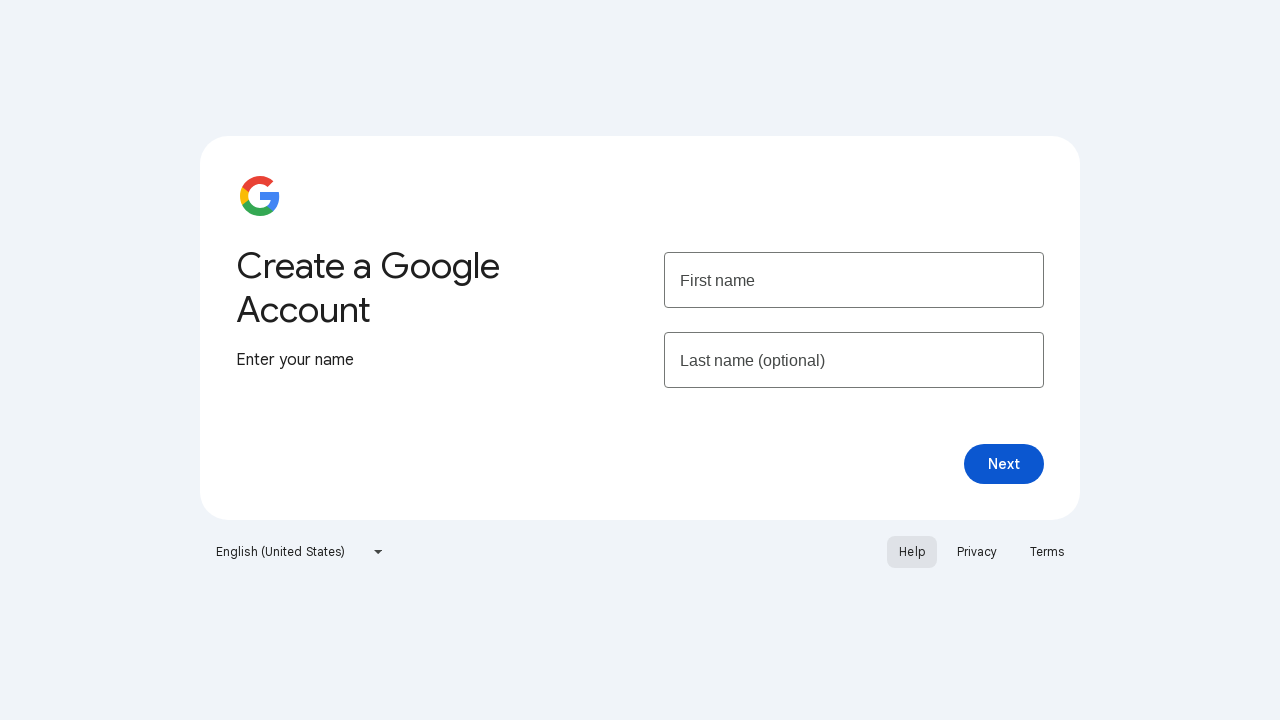